Tests file download functionality by clicking on a ZIP file download link

Starting URL: http://omayo.blogspot.in/p/page7.html

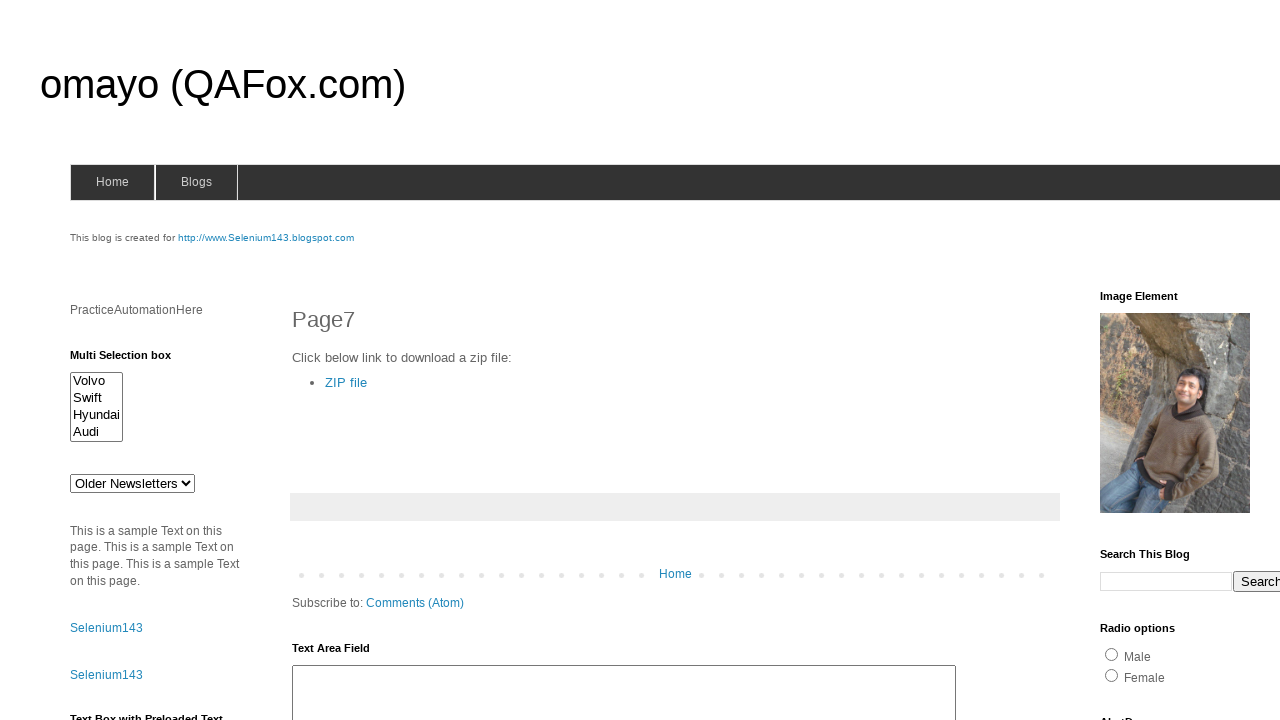

Clicked on ZIP file download link at (346, 382) on a:text('ZIP file')
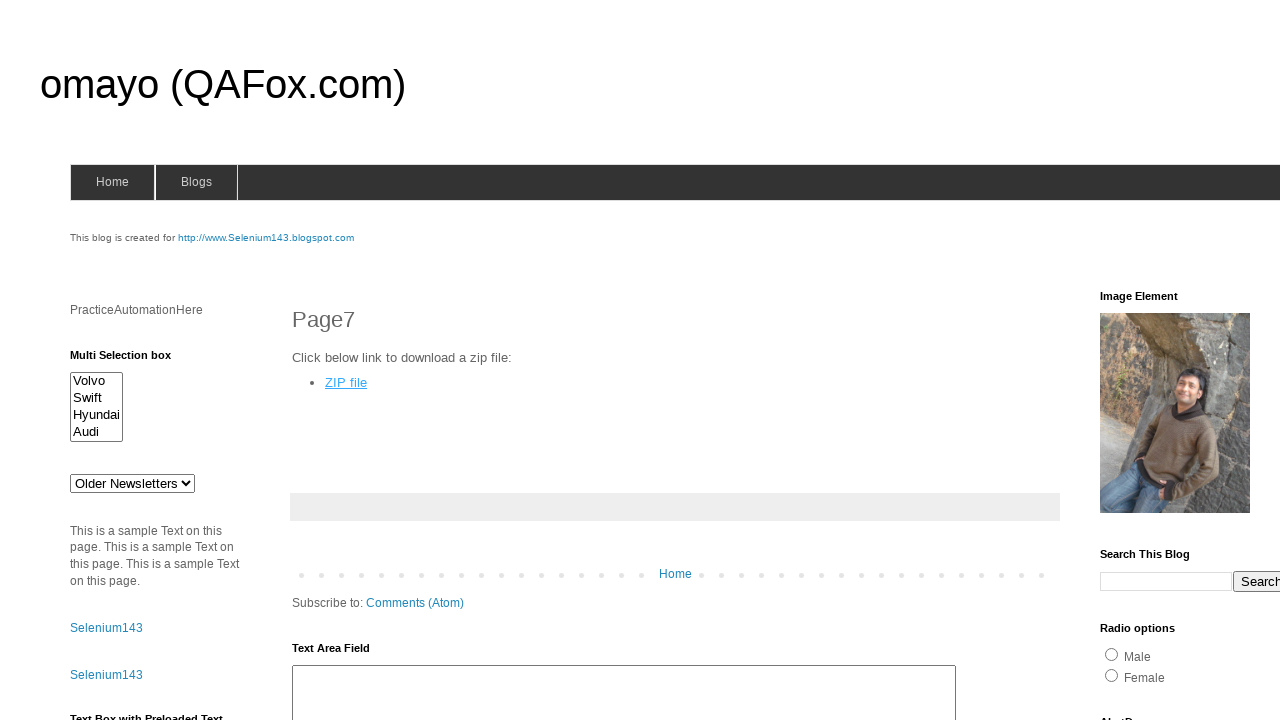

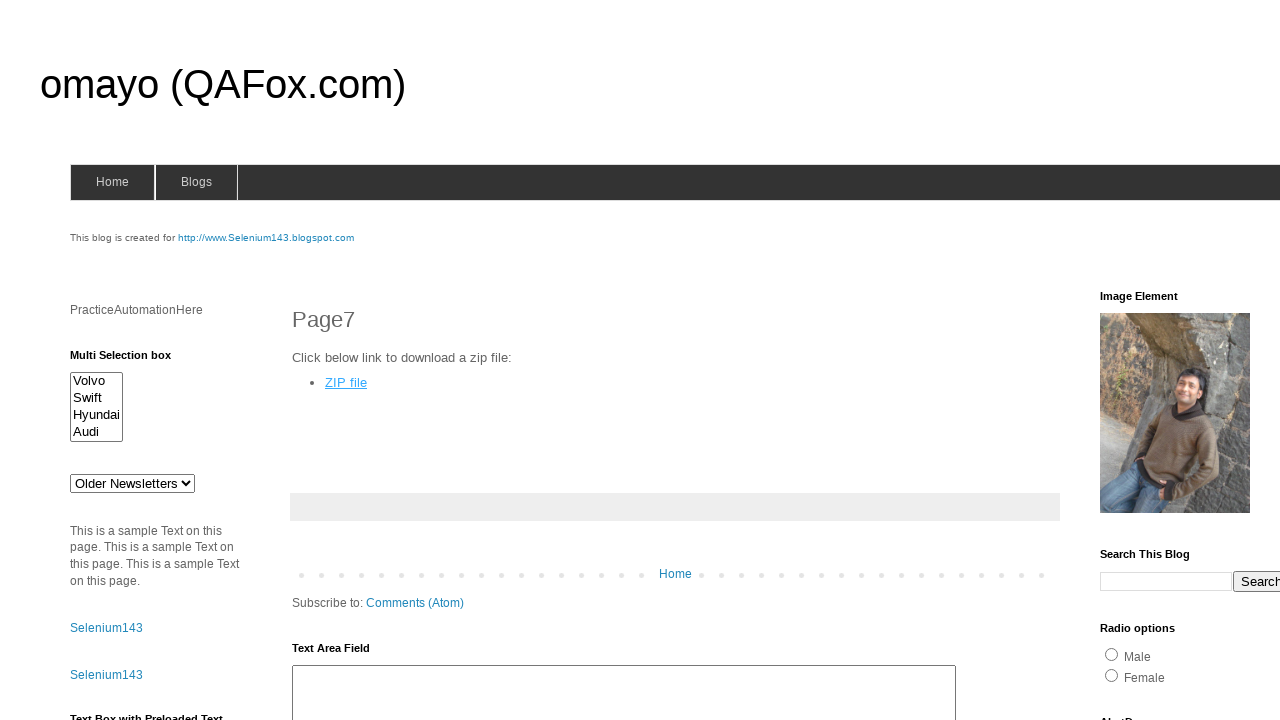